Navigates to Python 2.7.12 download page and clicks on the Windows x86-64 MSI installer download link to test the download functionality.

Starting URL: https://www.python.org/downloads/release/python-2712/

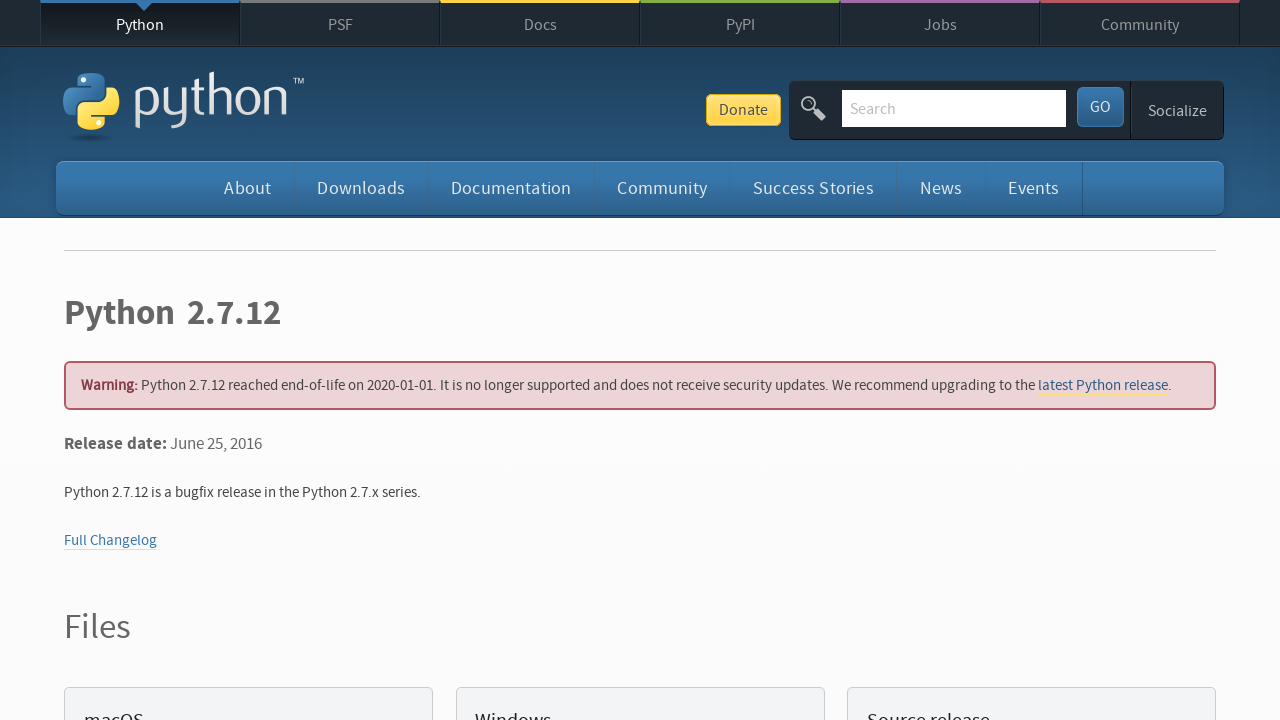

Navigated to Python 2.7.12 download page
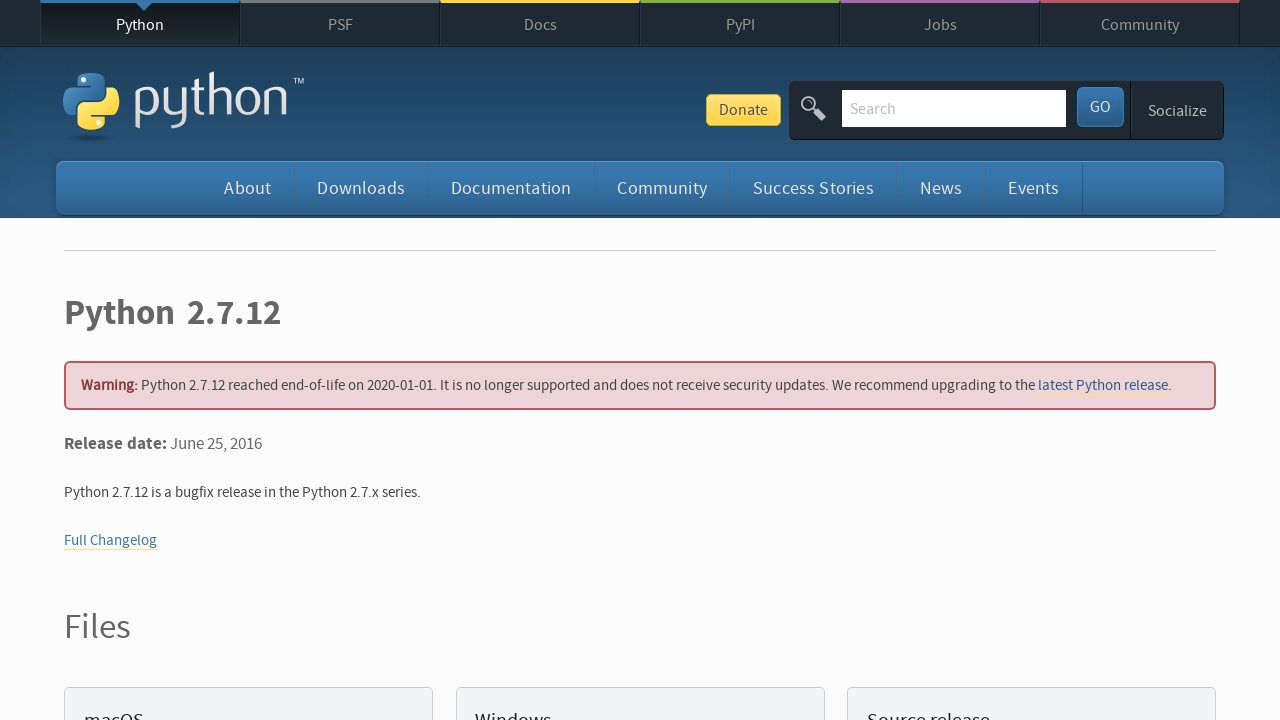

Clicked on Windows x86-64 MSI installer download link at (162, 360) on a:has-text('Windows x86-64 MSI installer')
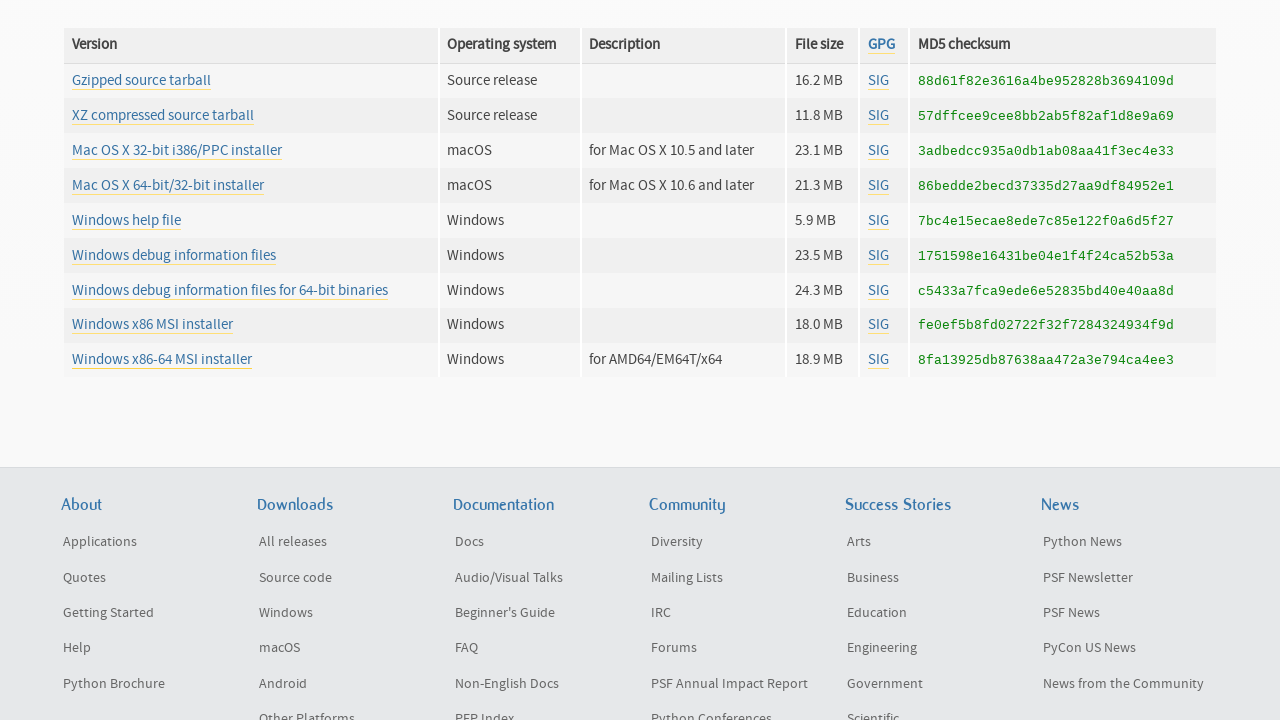

Waited for download to initiate
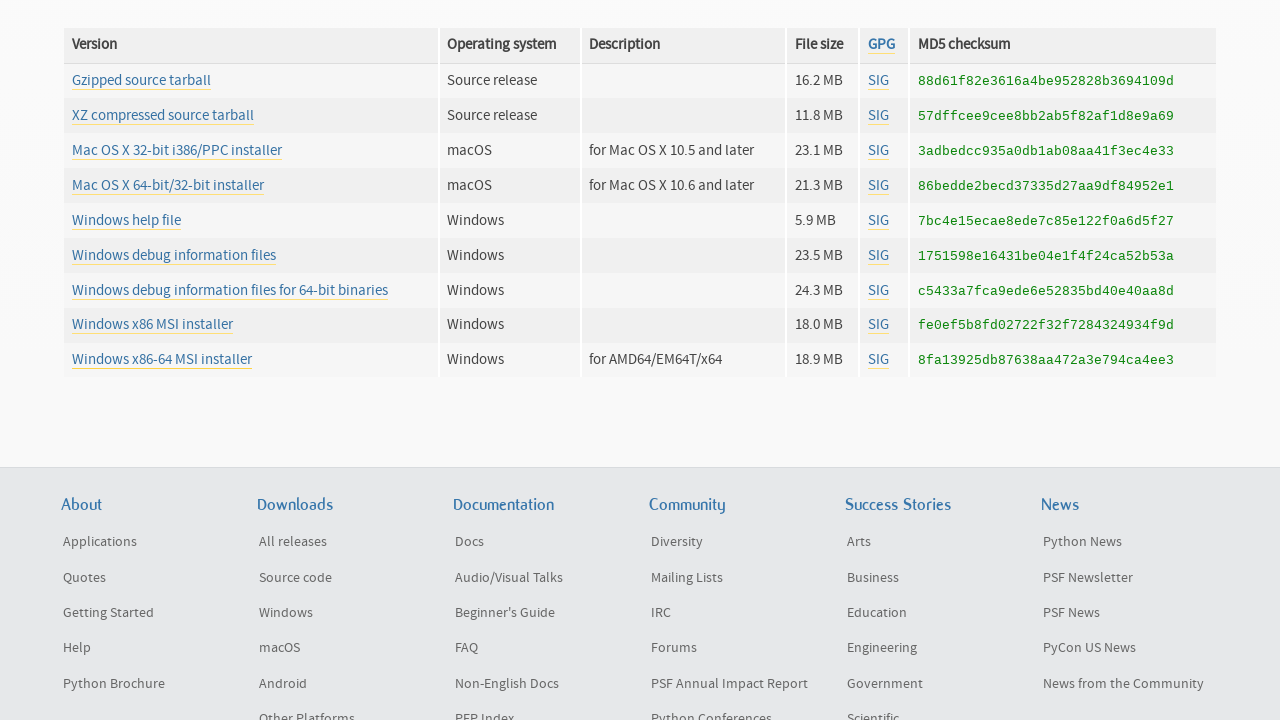

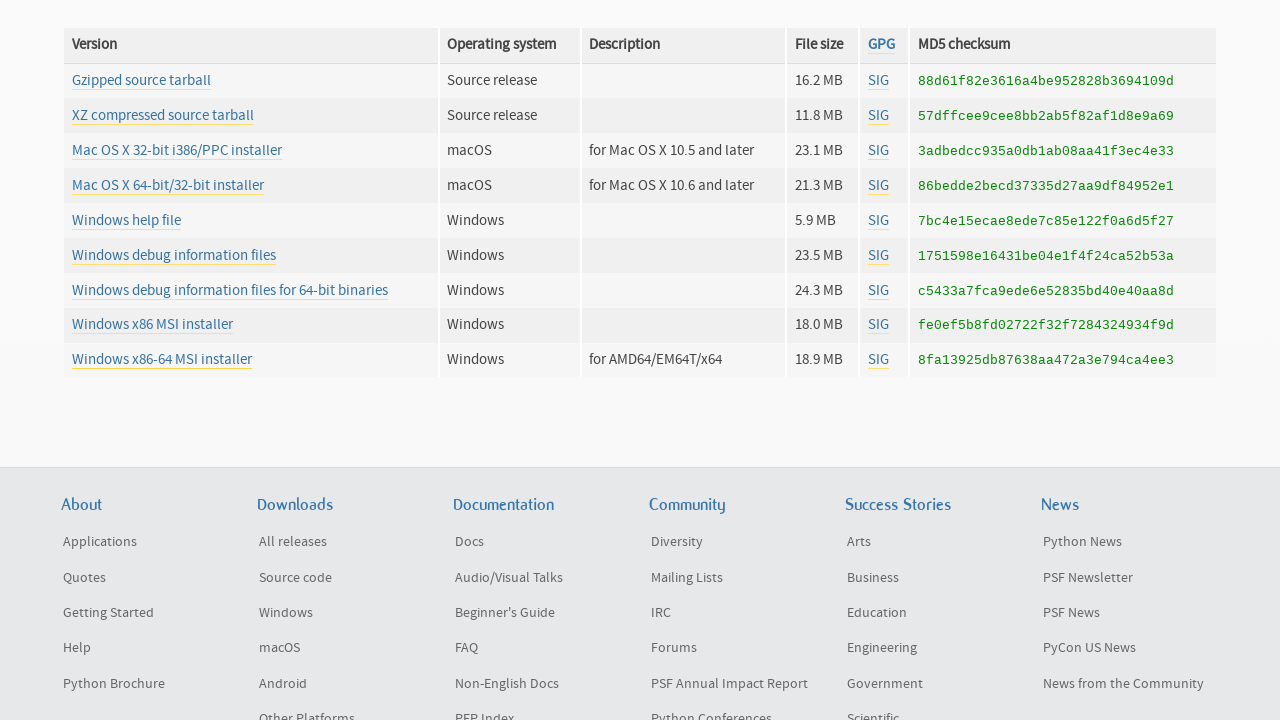